Tests right-click context menu functionality by right-clicking on an element to open a context menu and then clicking the "Copy" option from the menu.

Starting URL: http://swisnl.github.io/jQuery-contextMenu/demo.html

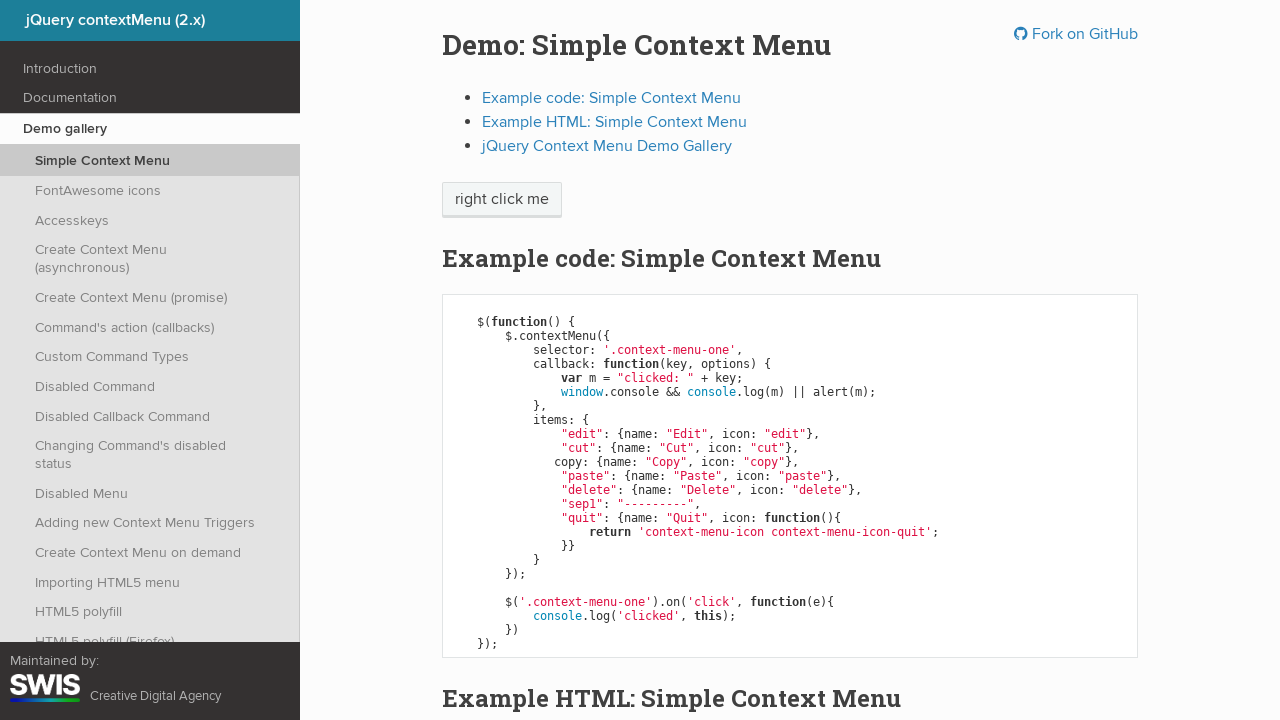

Right-clicked on 'right click me' element to open context menu at (502, 200) on span.context-menu-one
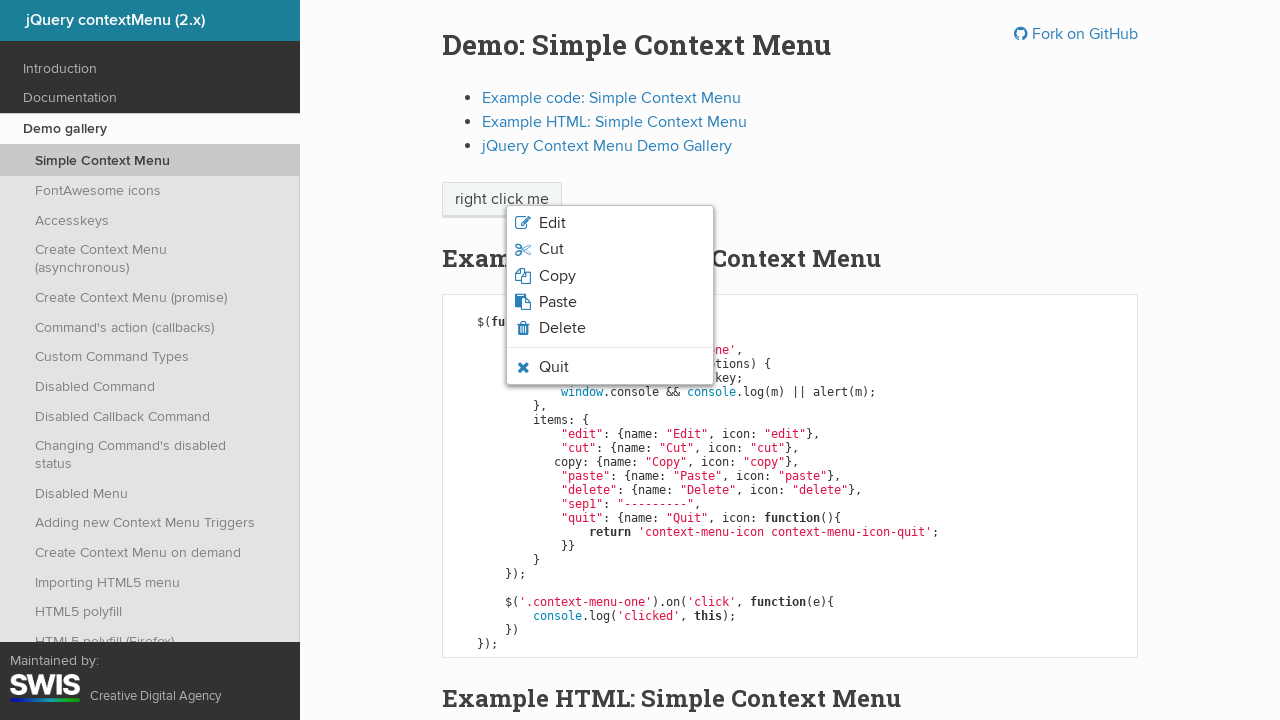

Context menu appeared with menu options
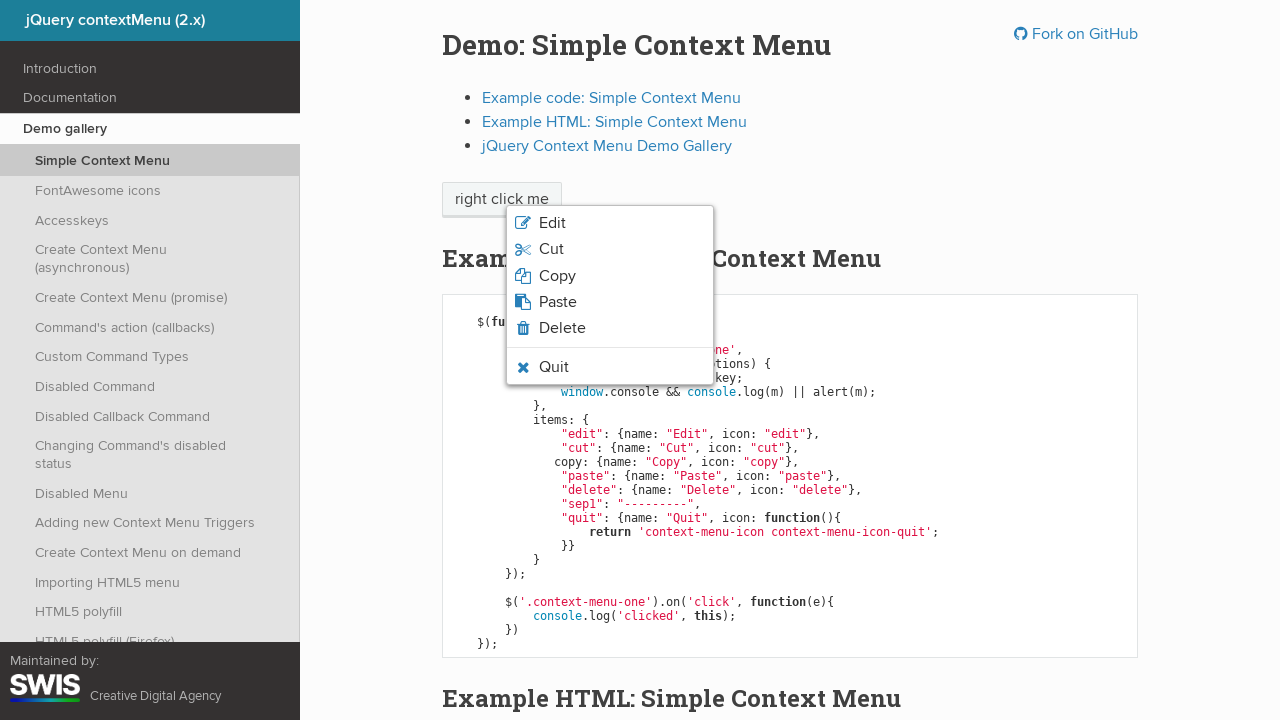

Clicked 'Copy' option from context menu at (557, 276) on xpath=//li[contains(@class,'context-menu-icon')]/span[text()='Copy']
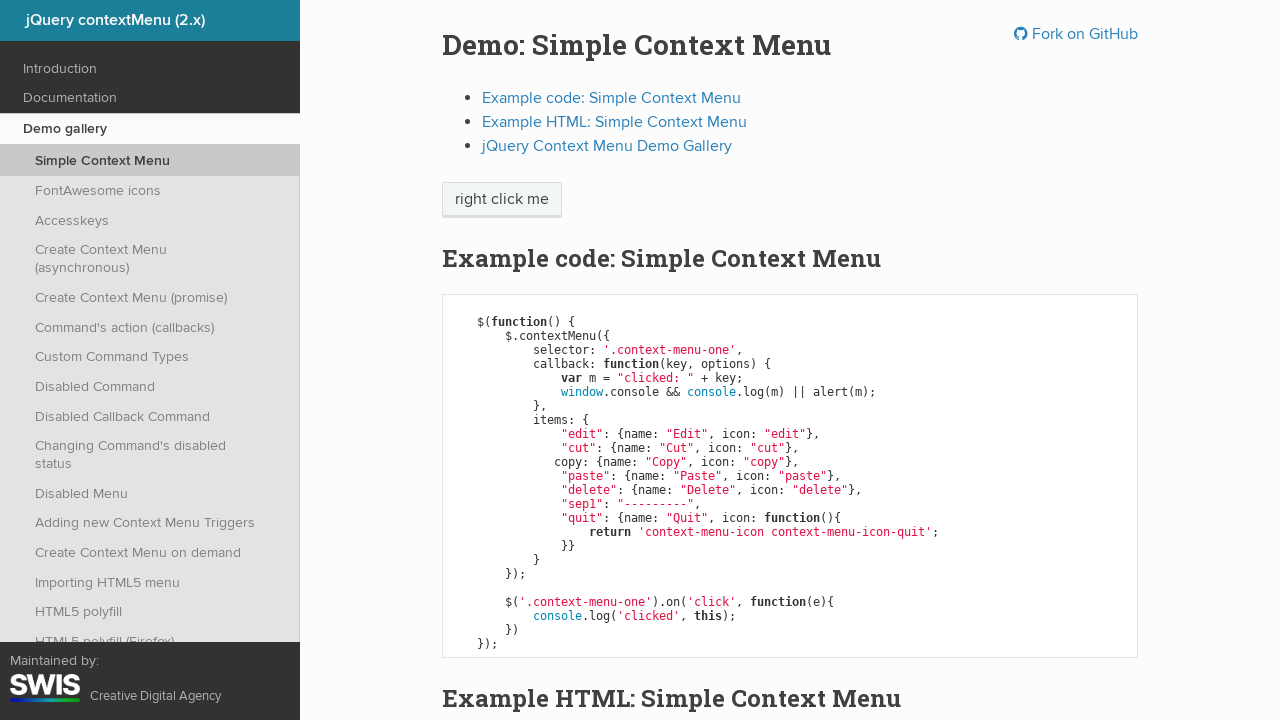

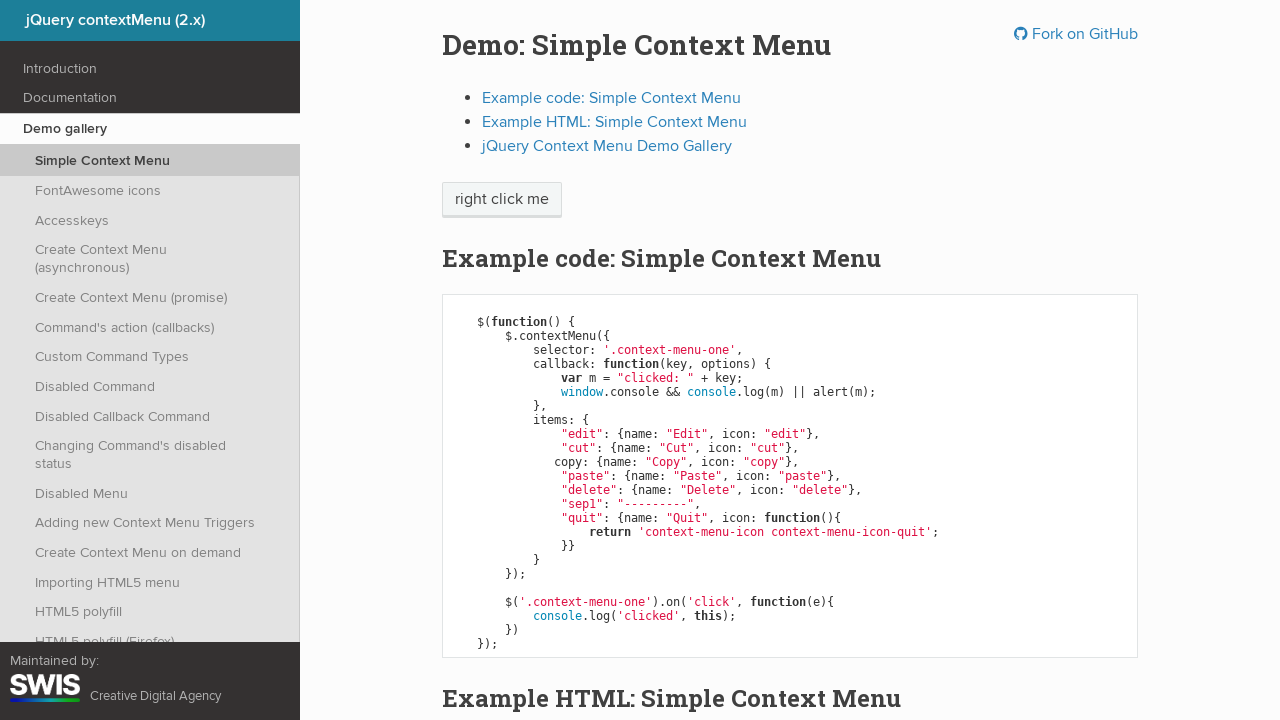